Tests clicking the "Top Deals" link and verifying navigation to the offers page in a new tab

Starting URL: https://rahulshettyacademy.com/seleniumPractise/#/

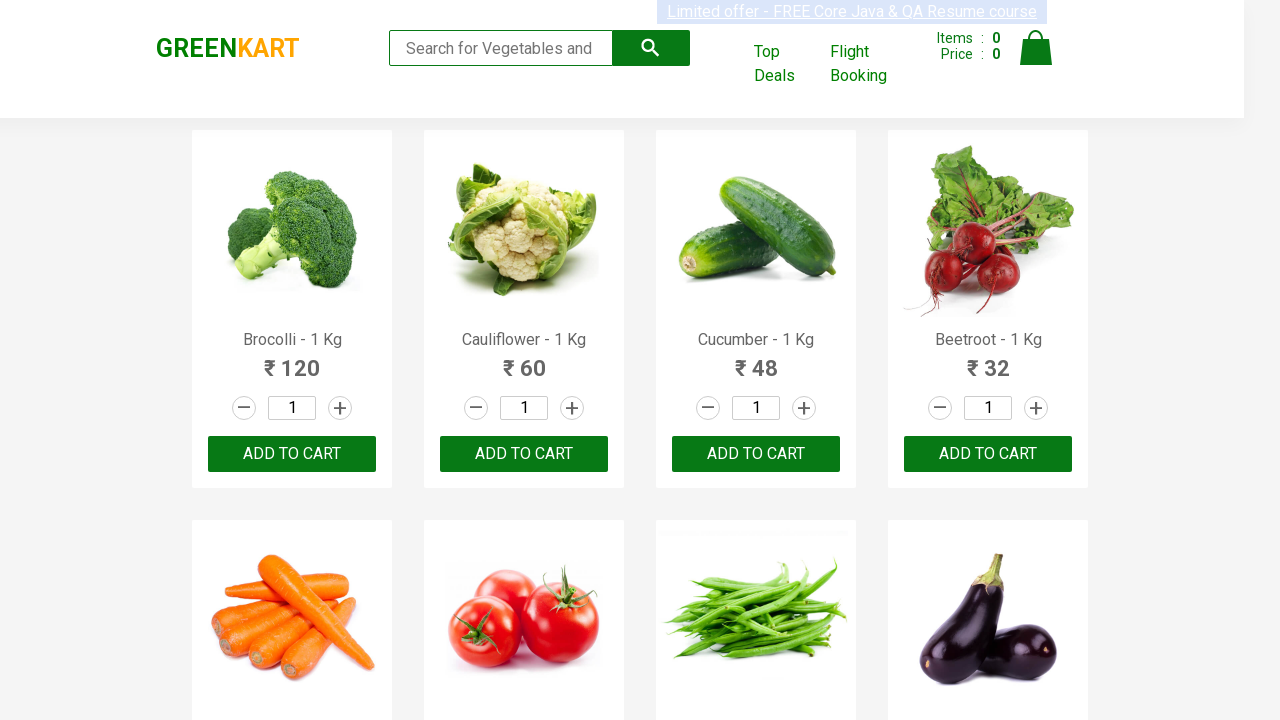

Clicked 'Top Deals' link to open offers page in new tab at (787, 64) on text=Top Deals
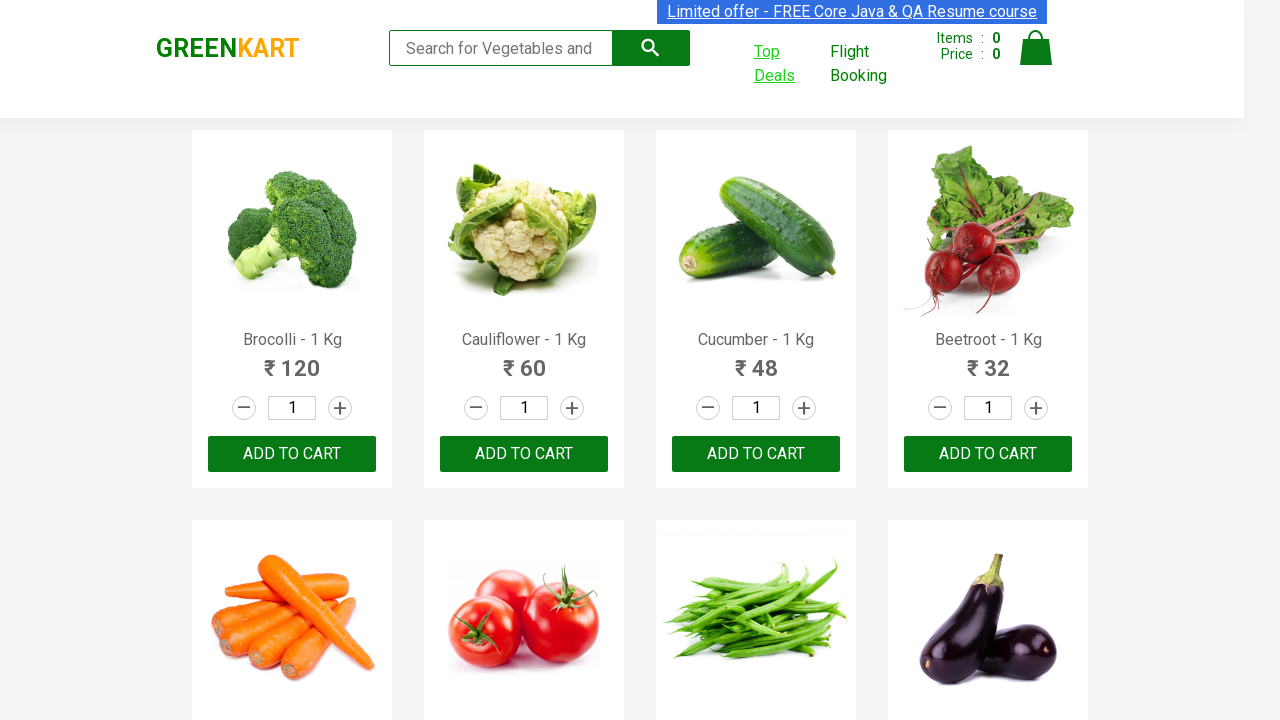

Captured reference to newly opened tab
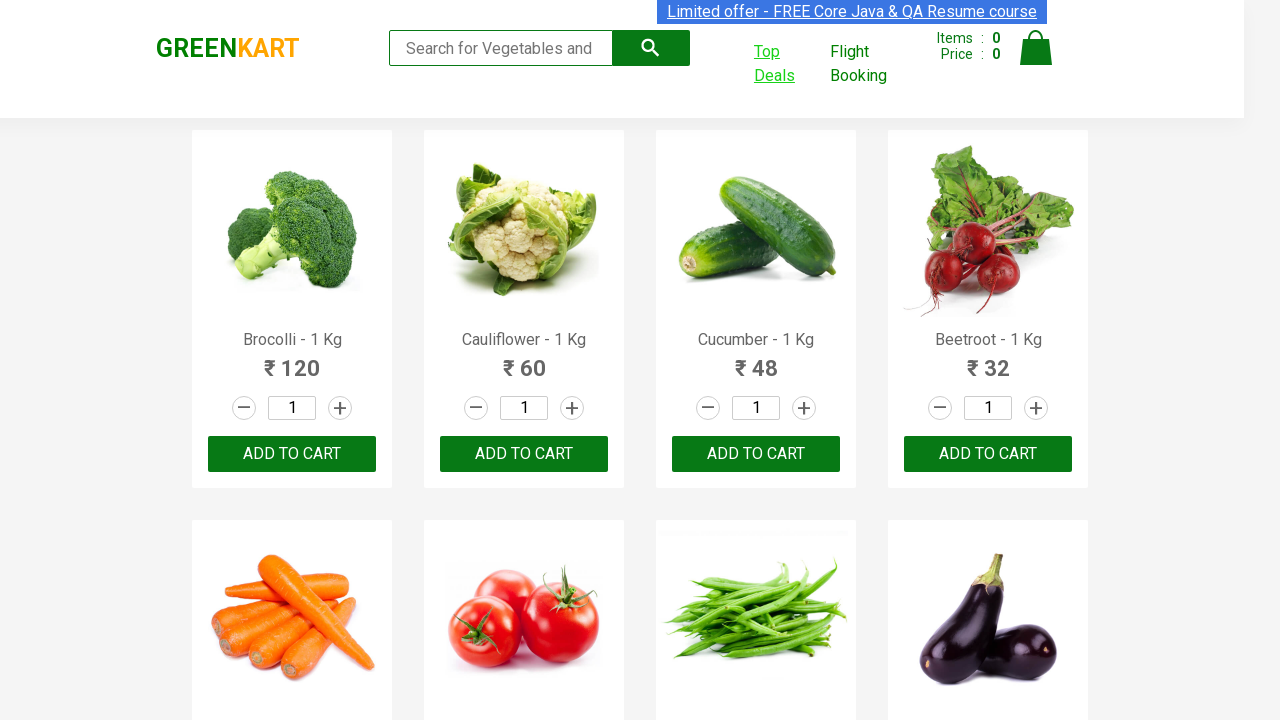

Waited for new page to fully load
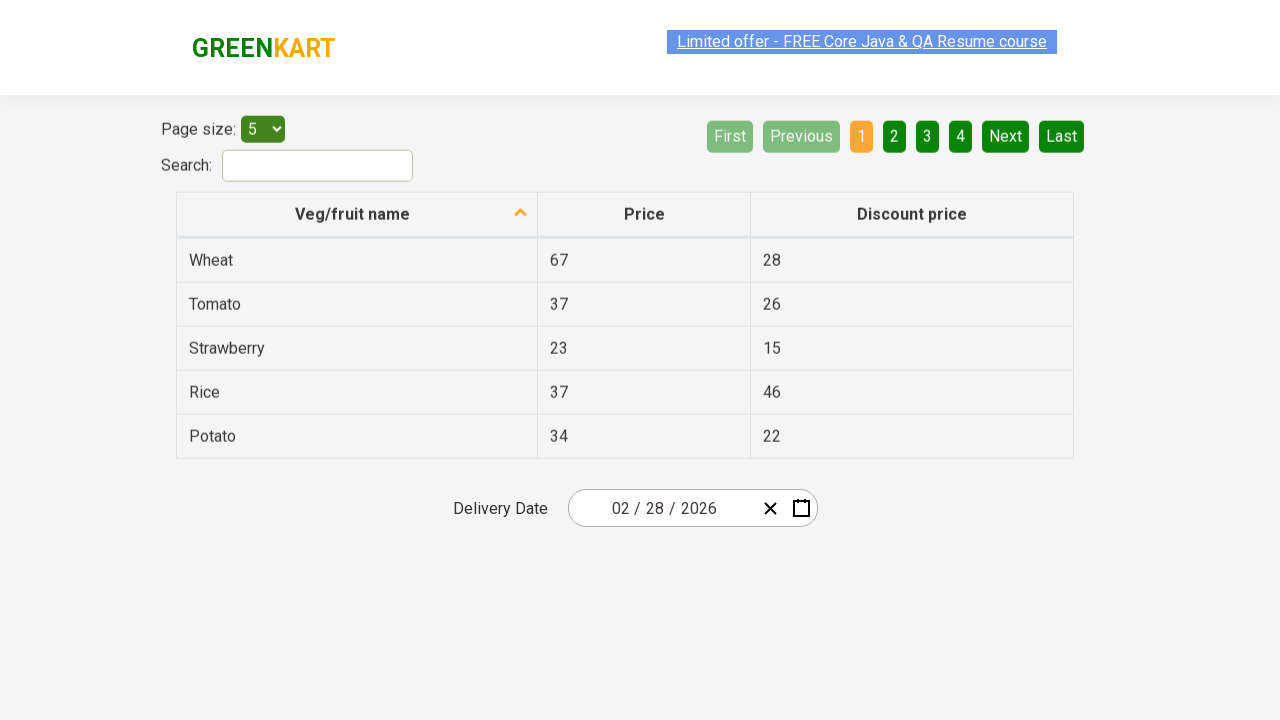

Verified navigation to offers page URL
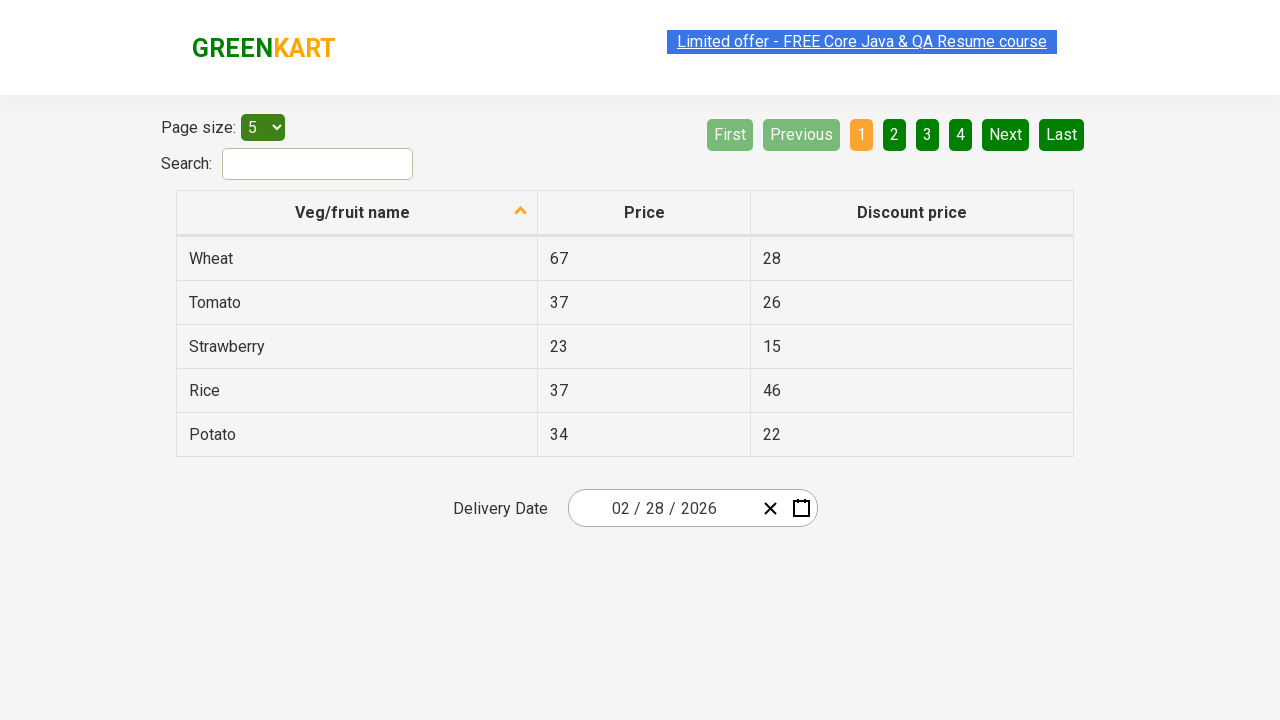

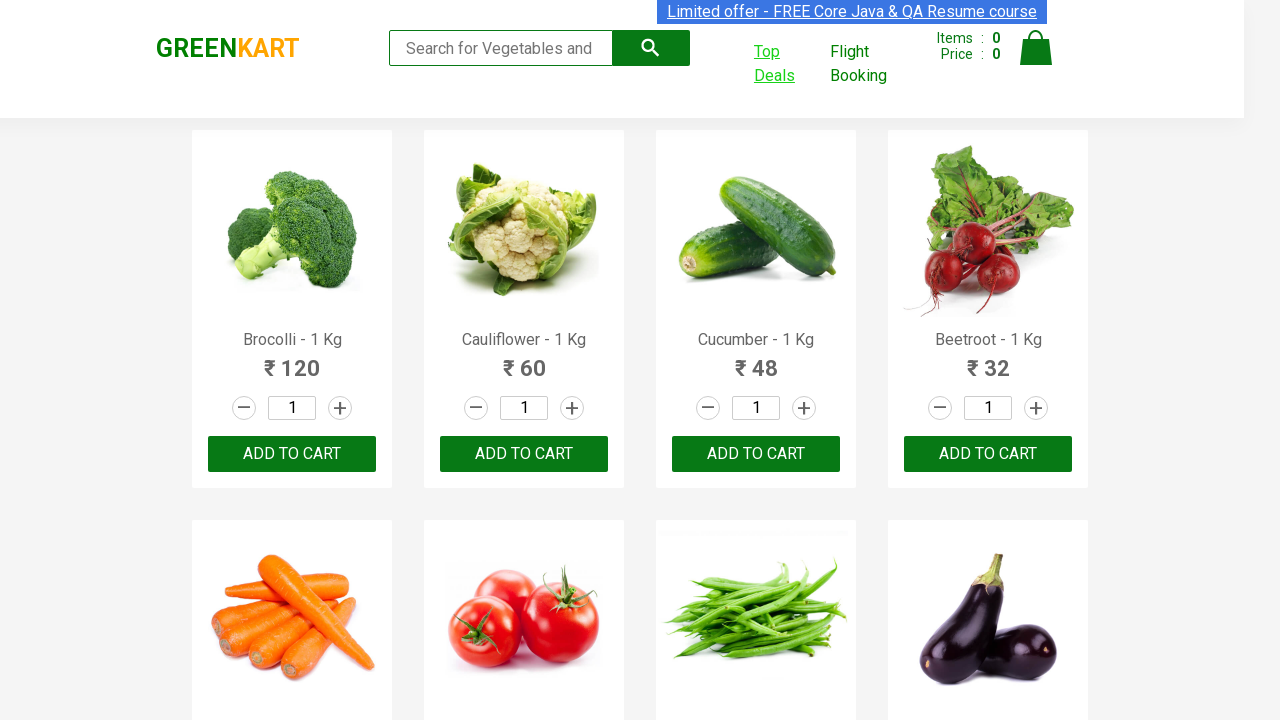